Navigates to MoneyLion homepage, scrolls down to find the Careers link, and clicks on it to navigate to the careers page

Starting URL: https://www.moneylion.com/

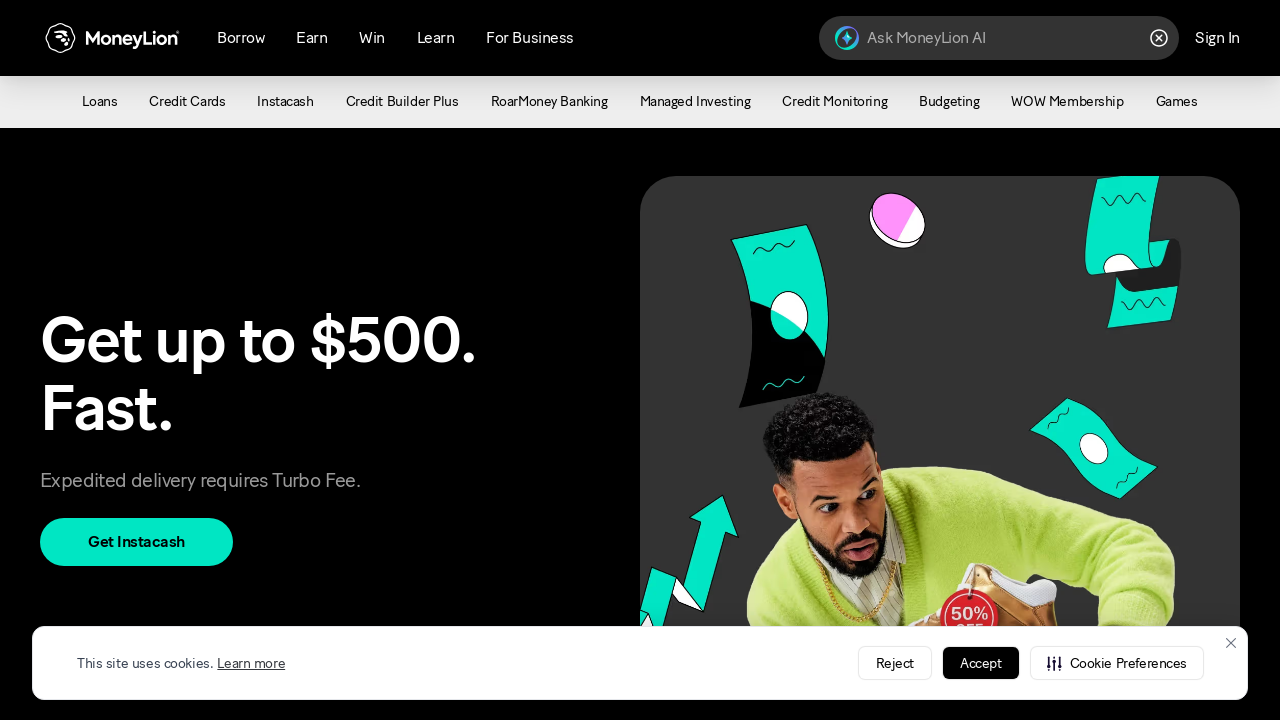

Navigated to MoneyLion homepage
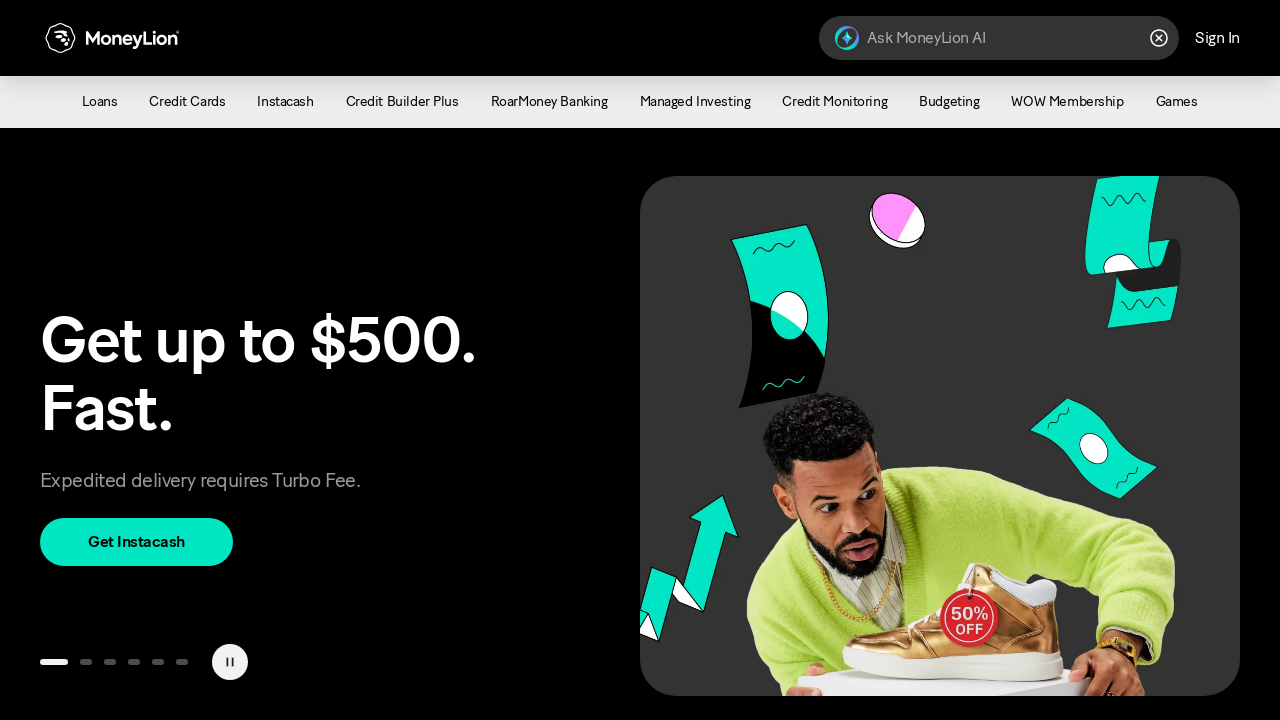

Located Careers link on the page
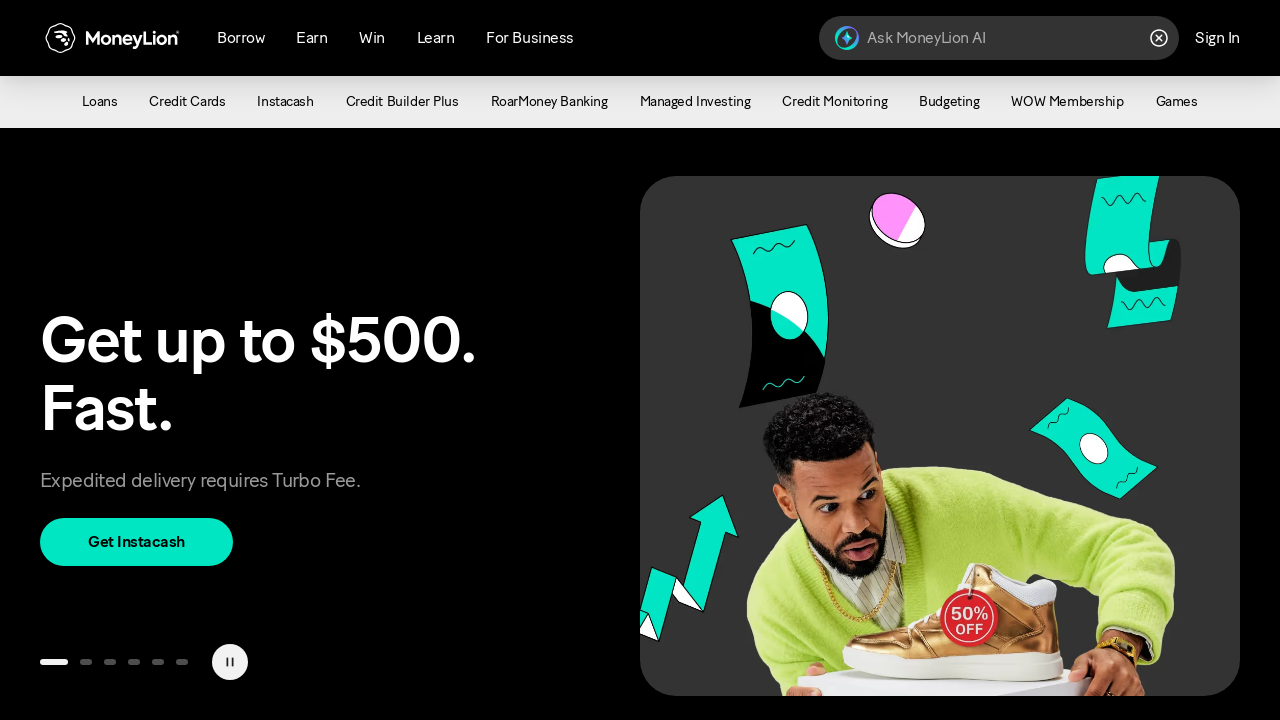

Scrolled to Careers link
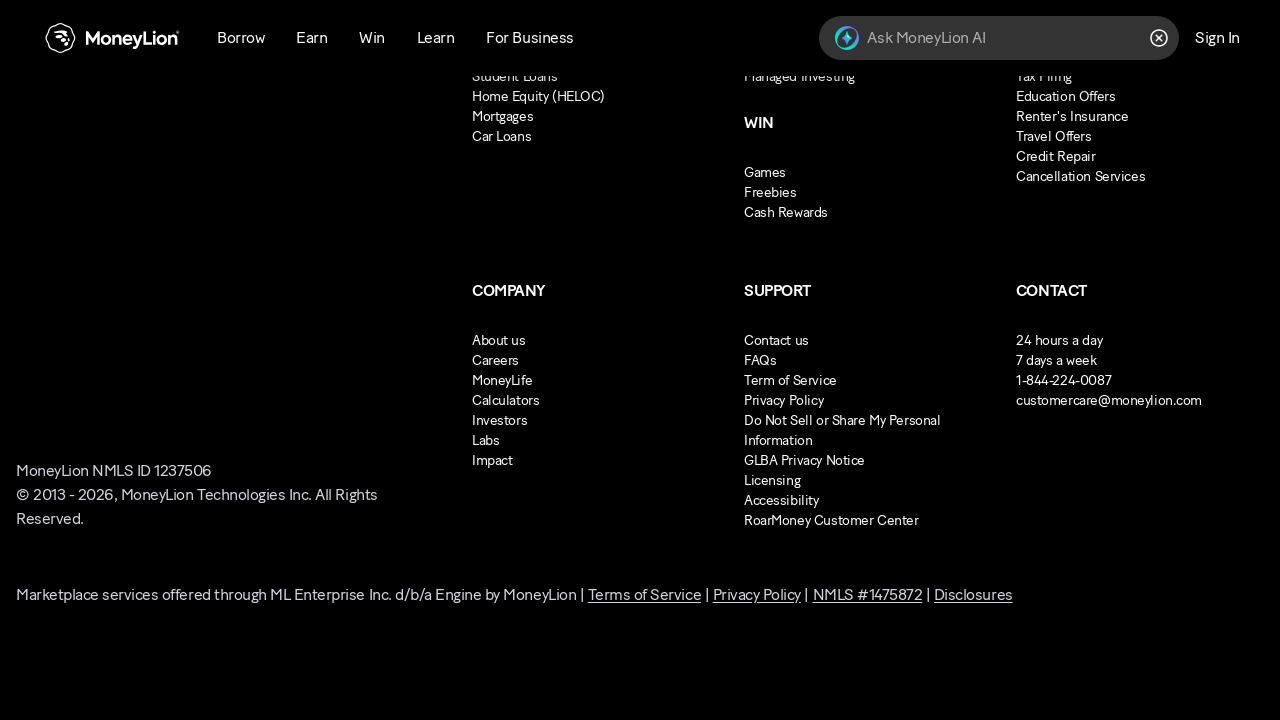

Clicked on Careers link at (496, 360) on a:has-text('Careers')
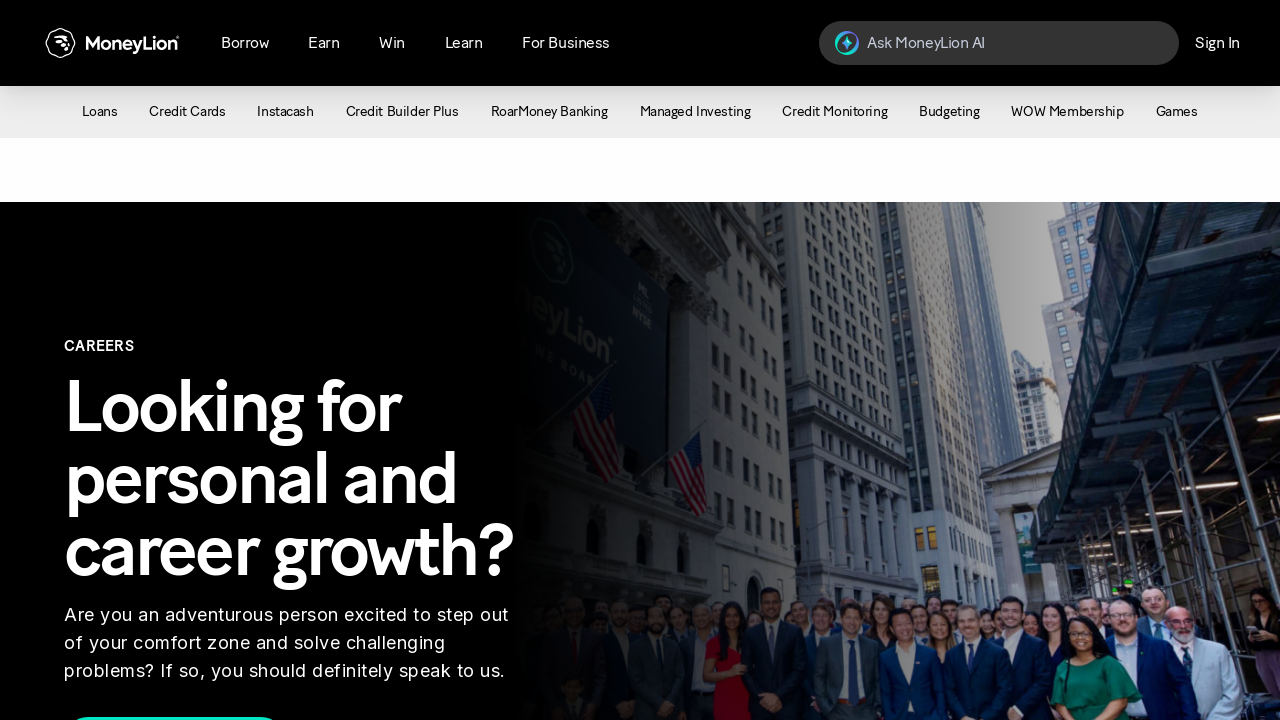

Careers page loaded and network idle
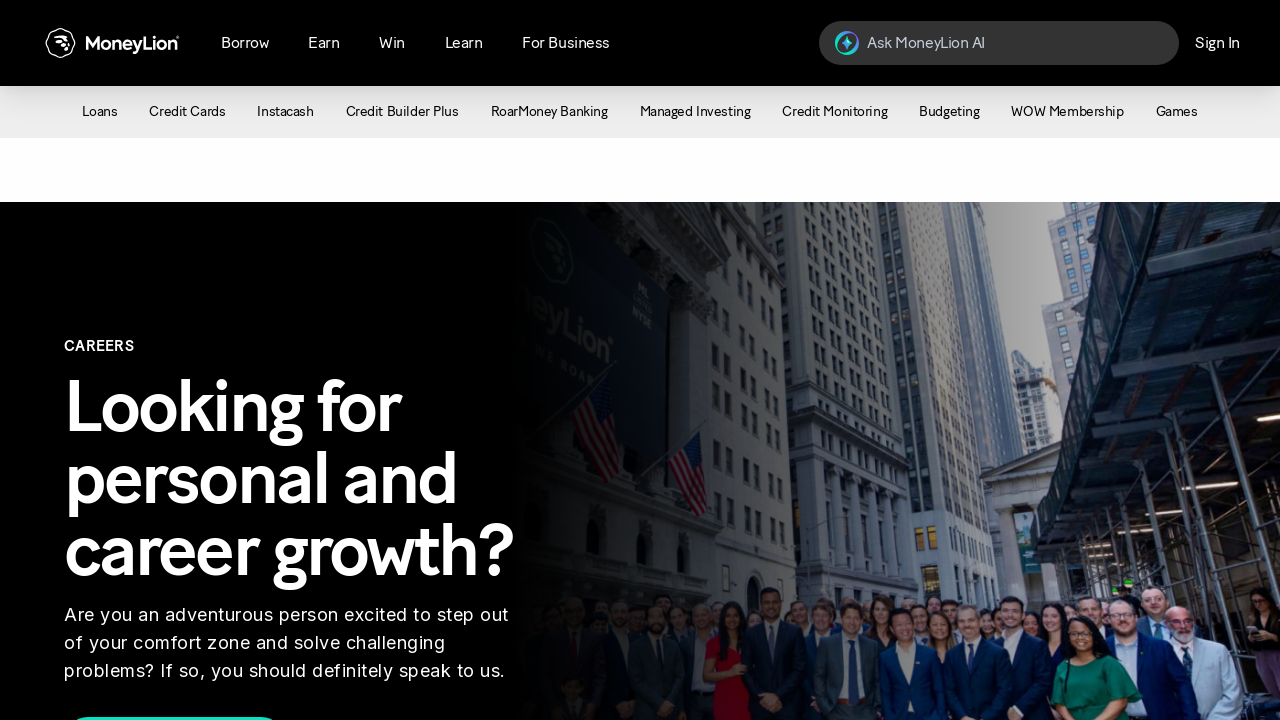

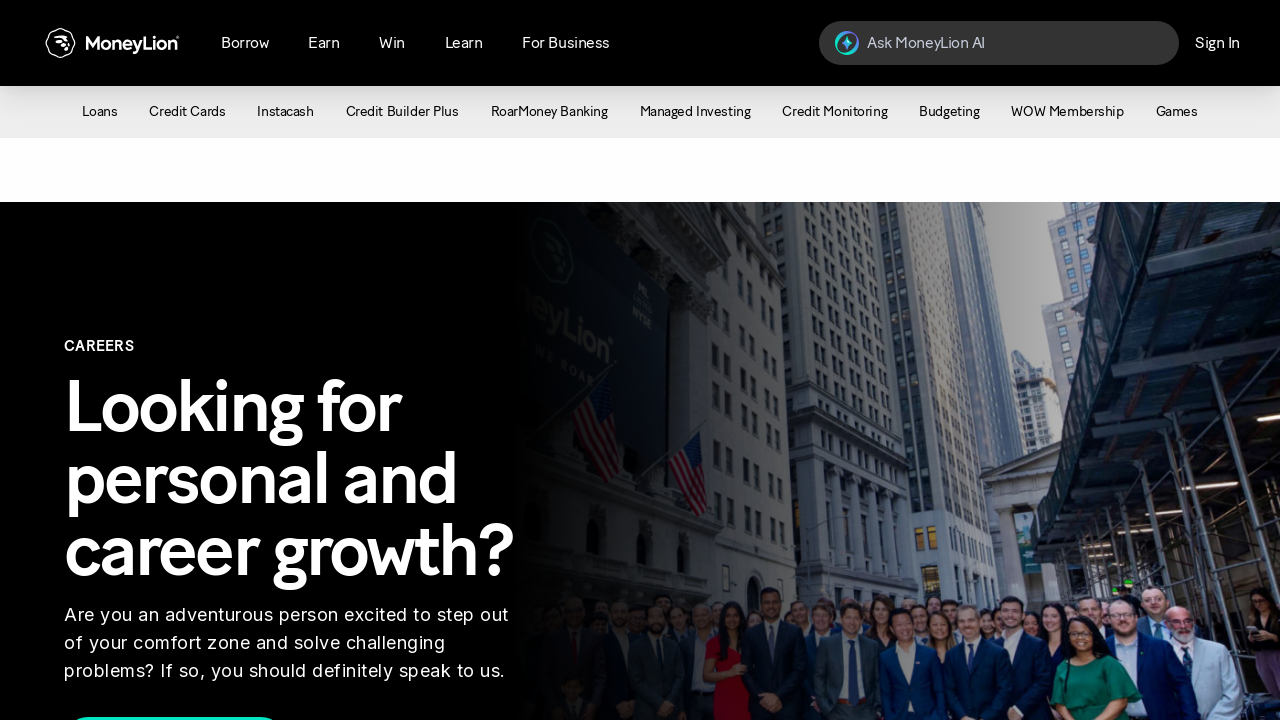